Tests the registration form by filling in the first name field with a sample value

Starting URL: https://demo.automationtesting.in/Register.html

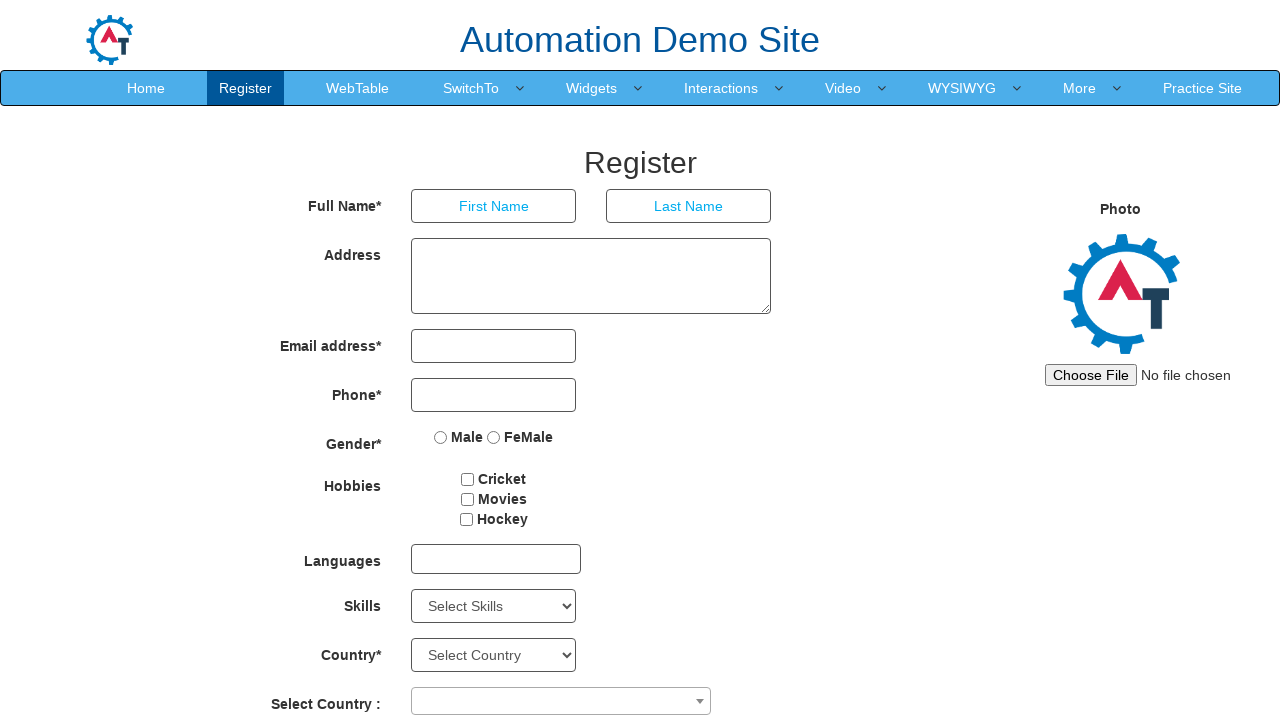

Navigated to registration form at https://demo.automationtesting.in/Register.html
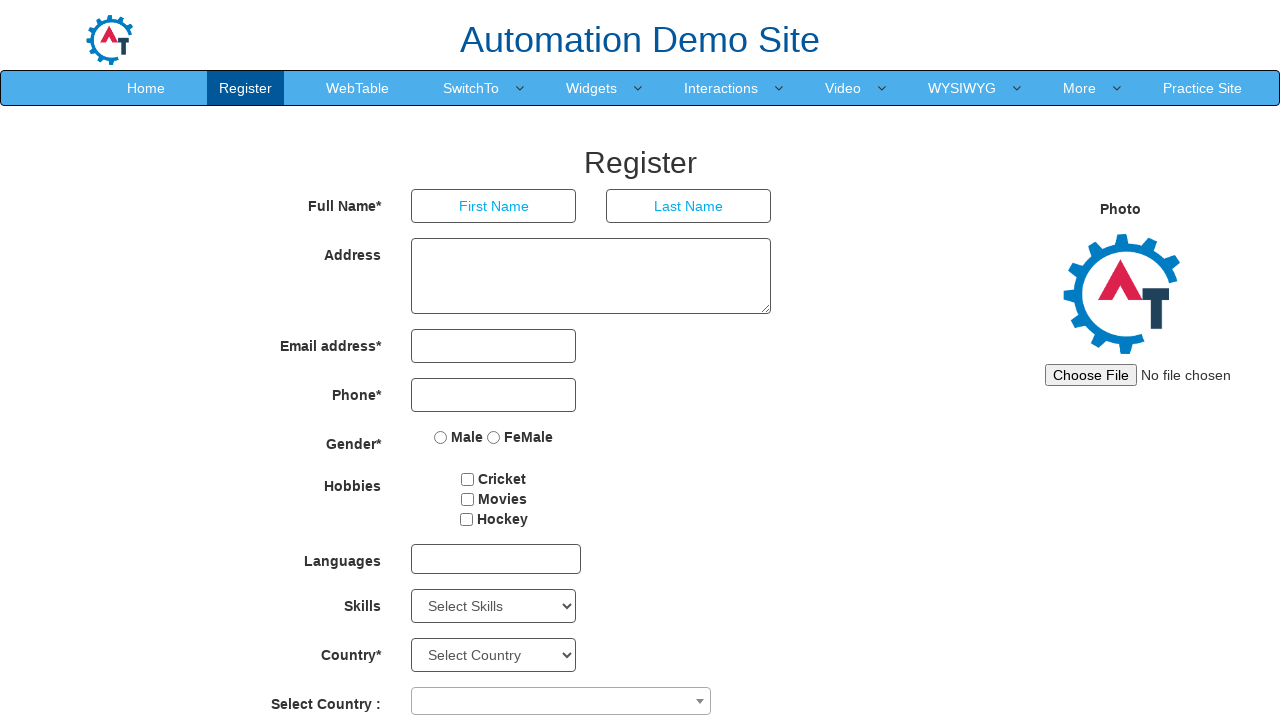

Filled first name field with 'Eduardo' on xpath=//*[@id='basicBootstrapForm']/div[1]/div[1]/input
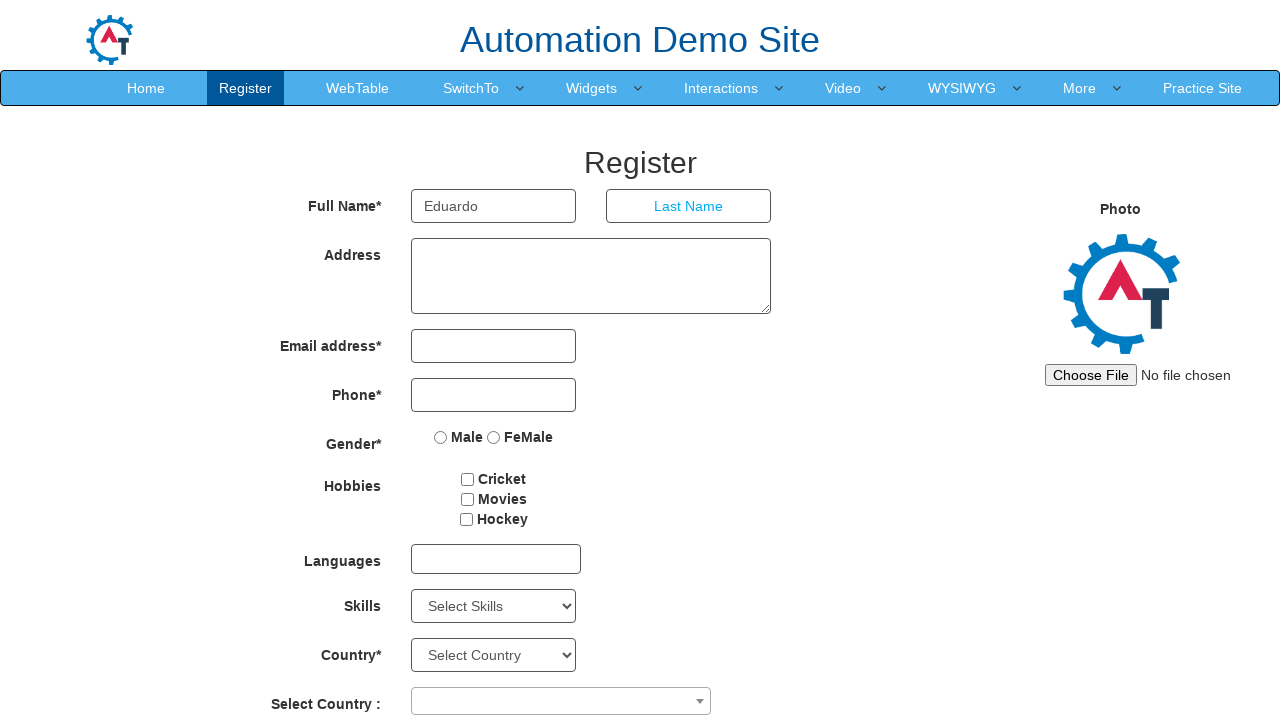

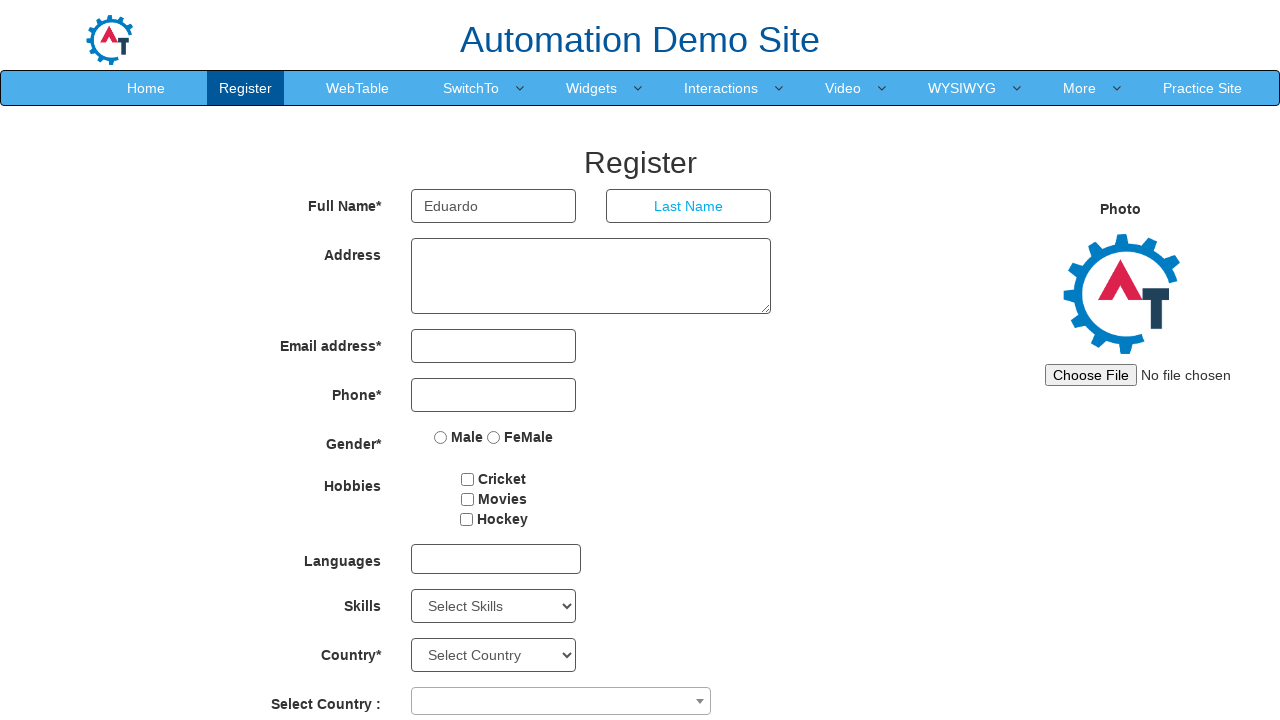